Tests the auto-suggest dropdown functionality by typing partial text and selecting a specific country from the suggestions

Starting URL: https://rahulshettyacademy.com/AutomationPractice/

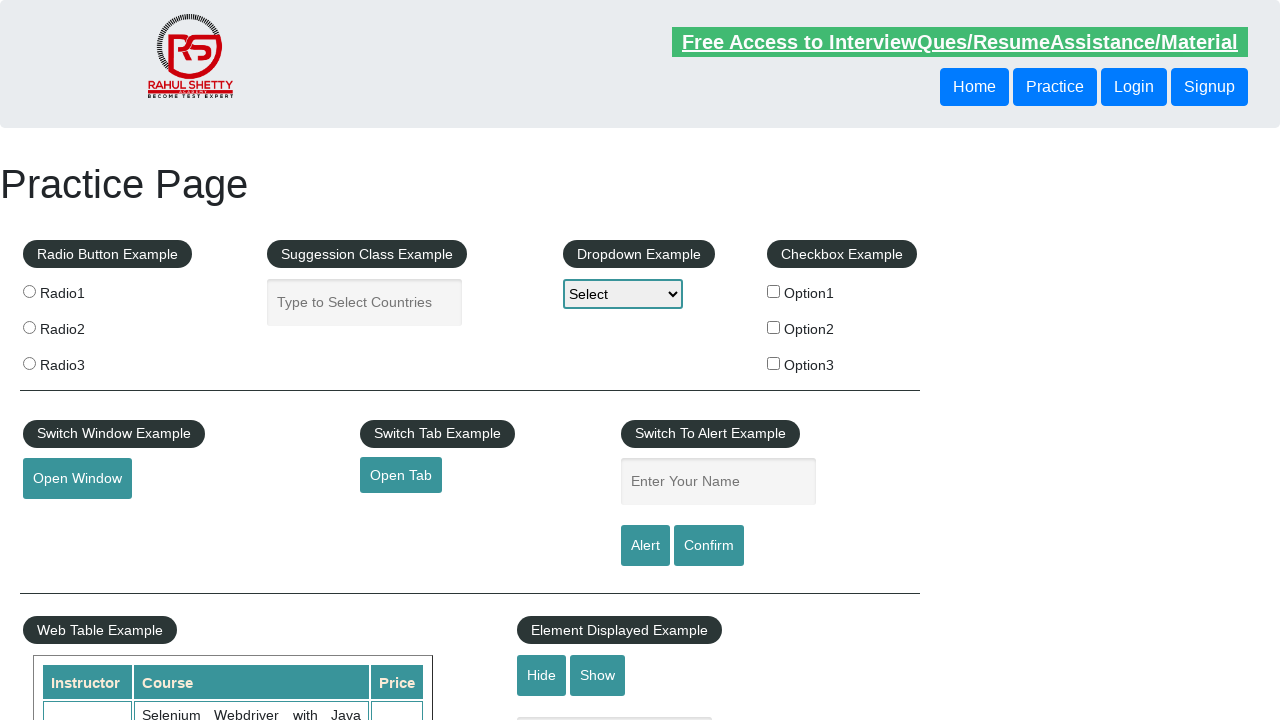

Clicked on the autocomplete field at (365, 302) on #autocomplete
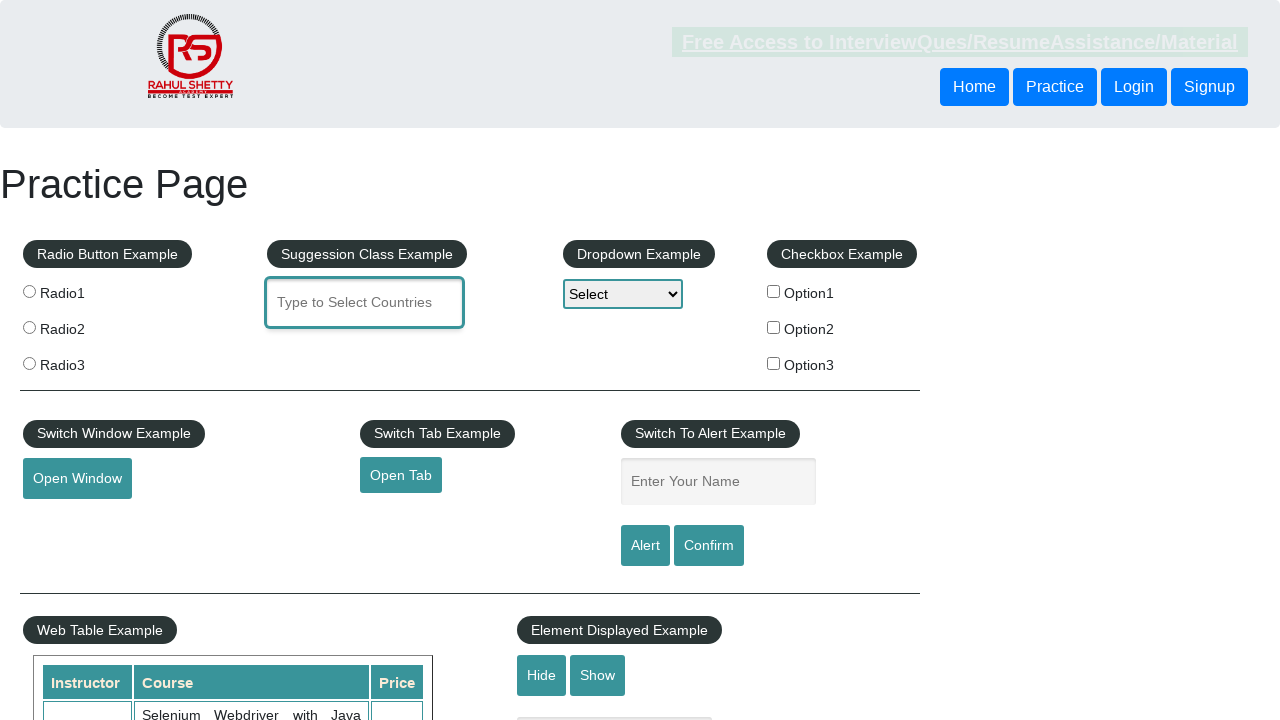

Typed 'uni' in autocomplete field to trigger suggestions on #autocomplete
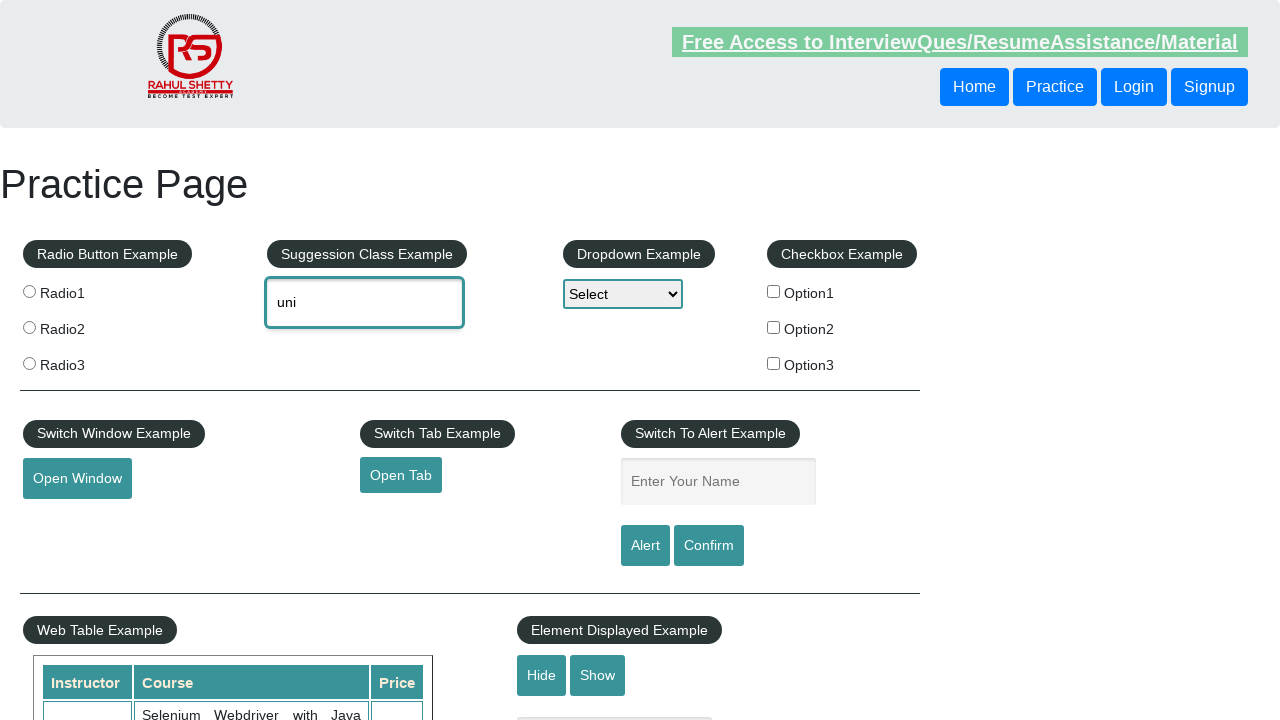

Waited for suggestion dropdown to appear
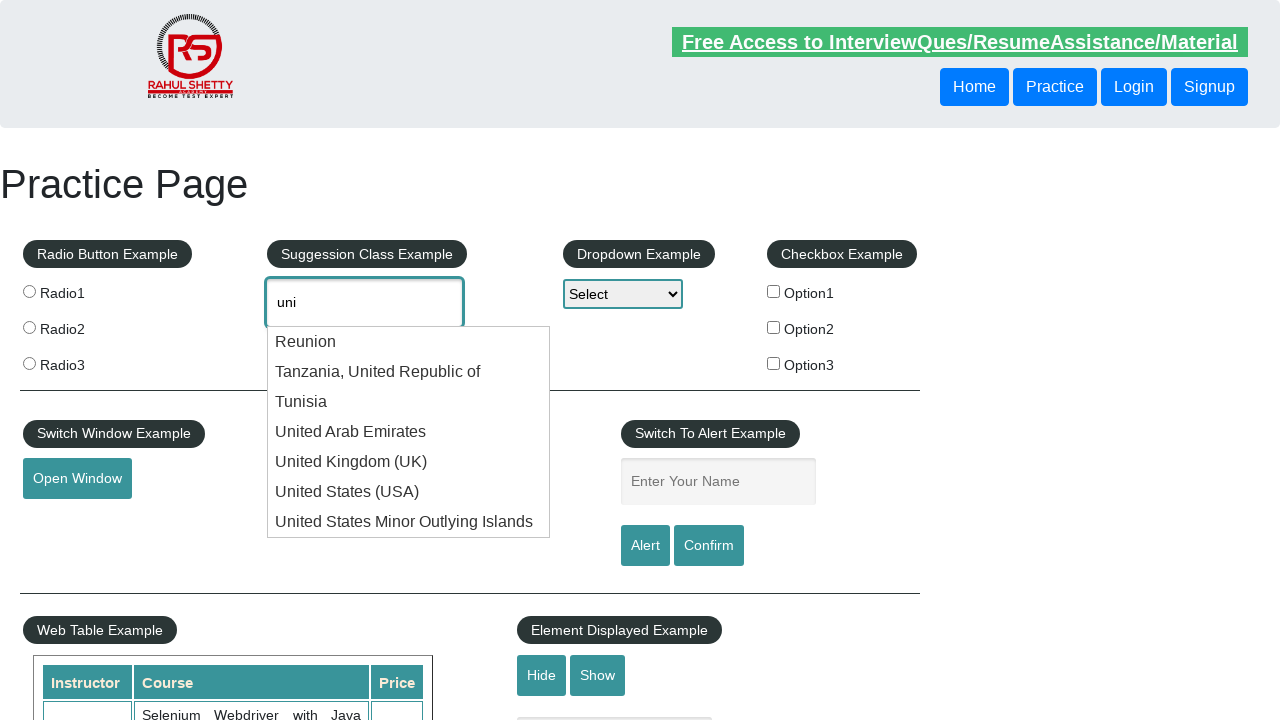

Retrieved 7 suggestion items from dropdown
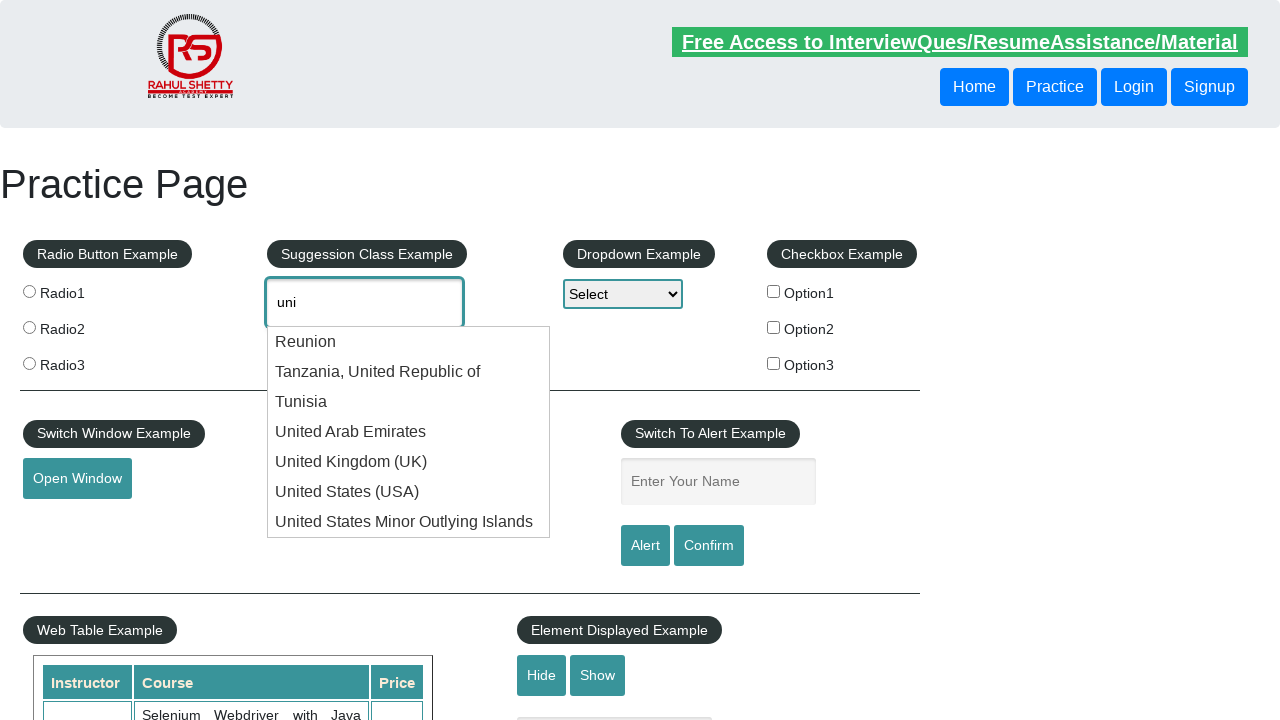

Pressed down arrow to navigate to next suggestion (index 0)
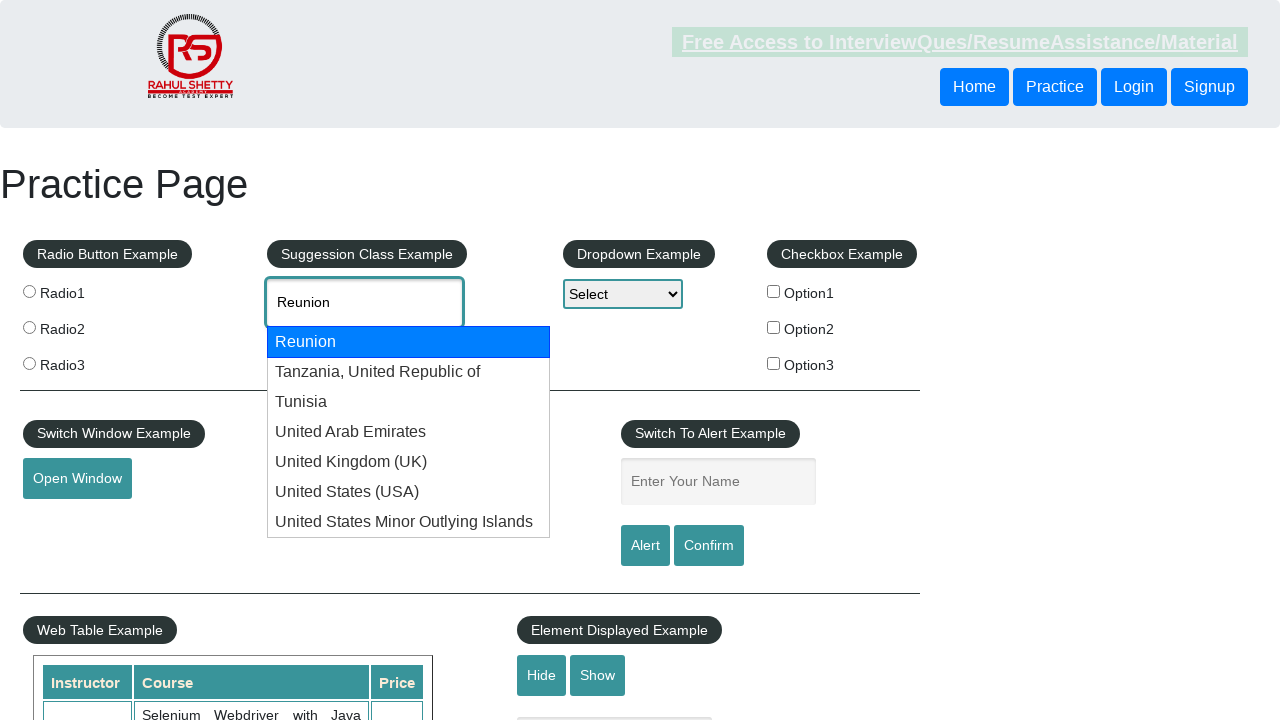

Pressed down arrow to navigate to next suggestion (index 1)
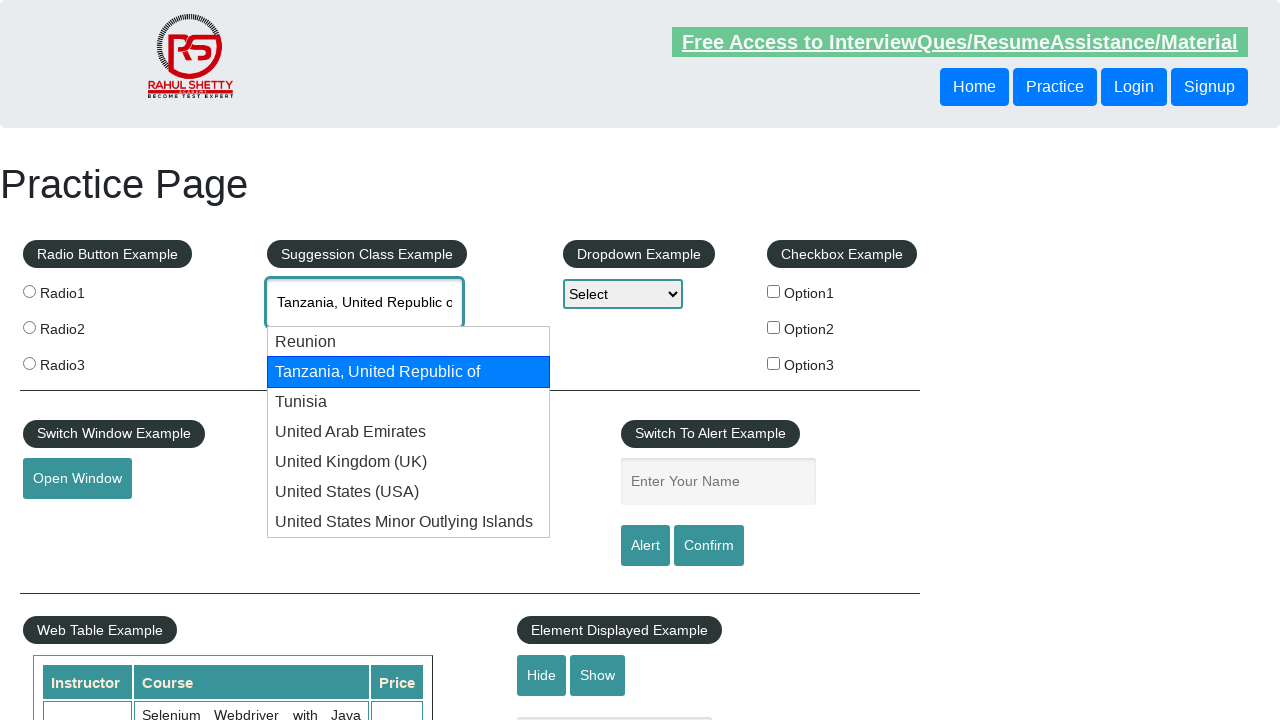

Pressed down arrow to navigate to next suggestion (index 2)
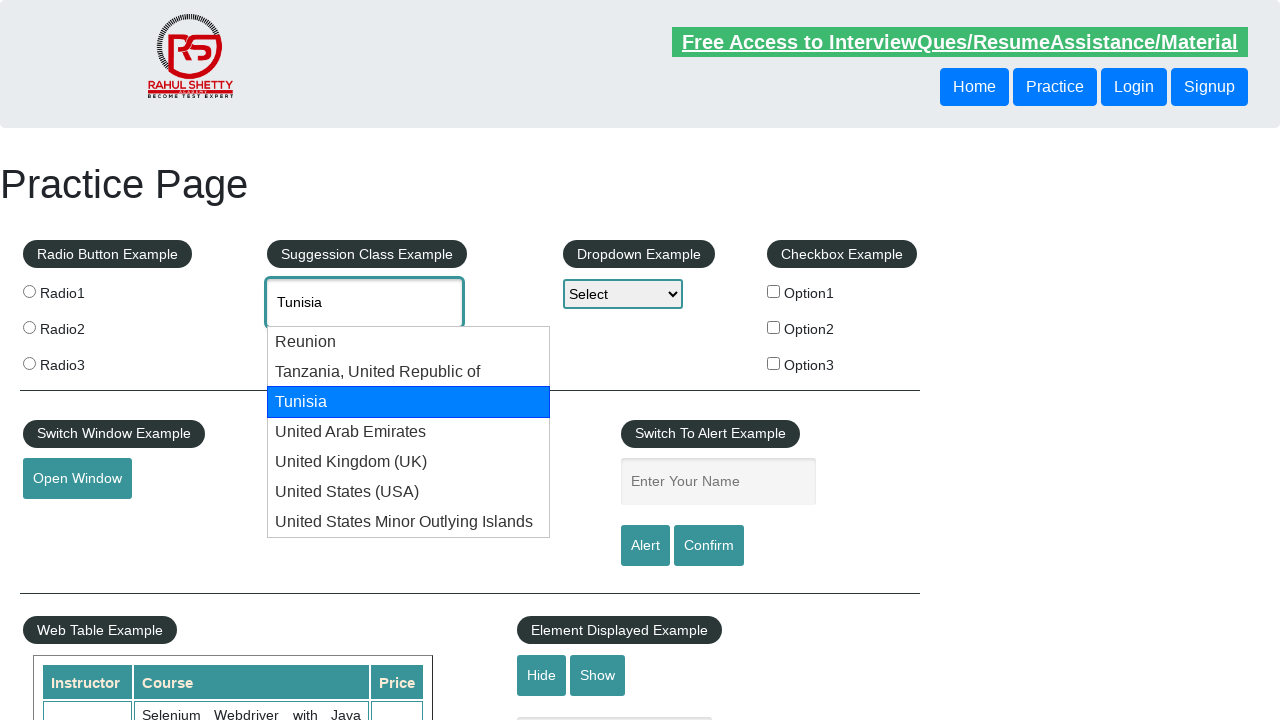

Pressed down arrow to navigate to next suggestion (index 3)
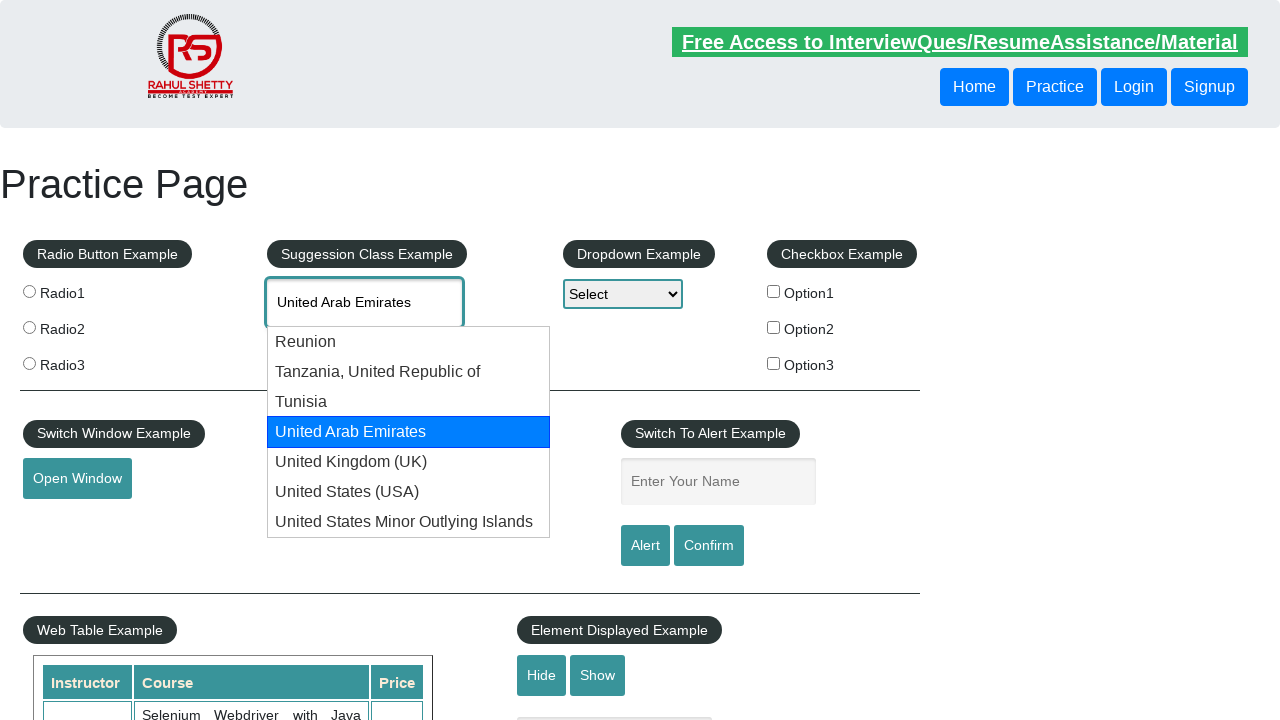

Found and clicked on 'Kingdom' suggestion at index 4 at (409, 462) on ul#ui-id-1 li >> nth=4
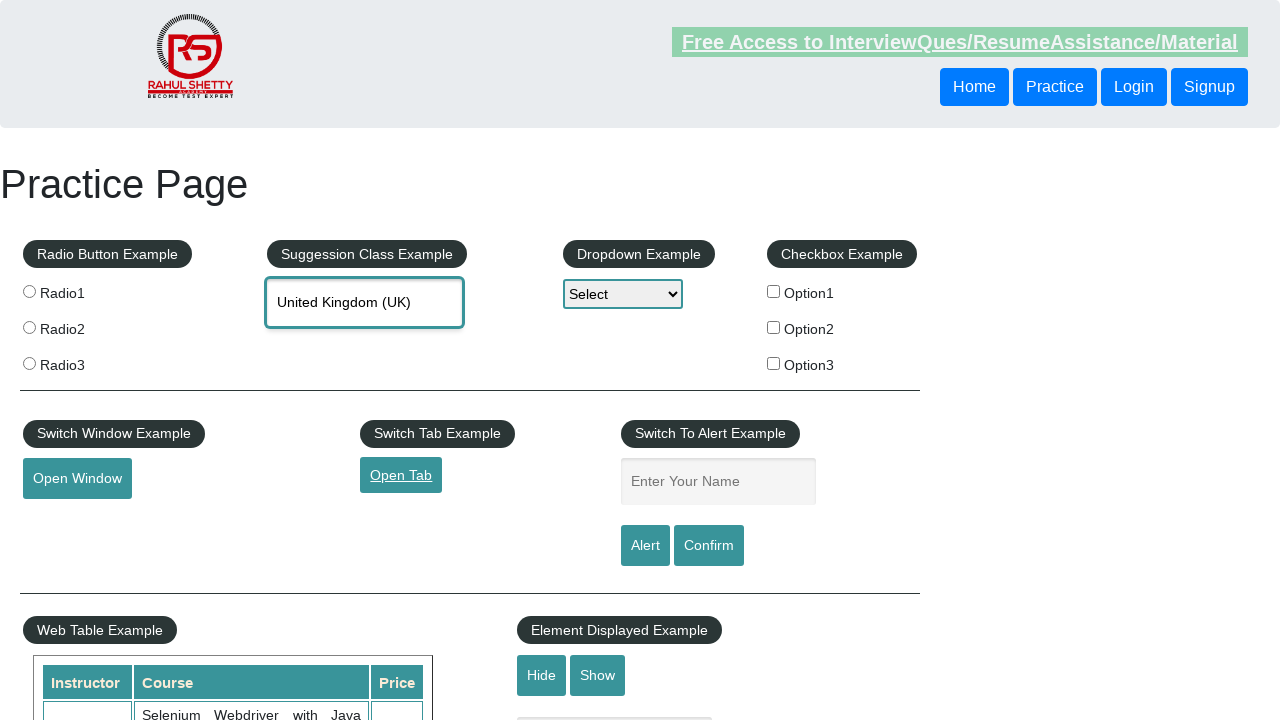

Retrieved selected value from autocomplete field: 'United Kingdom (UK)'
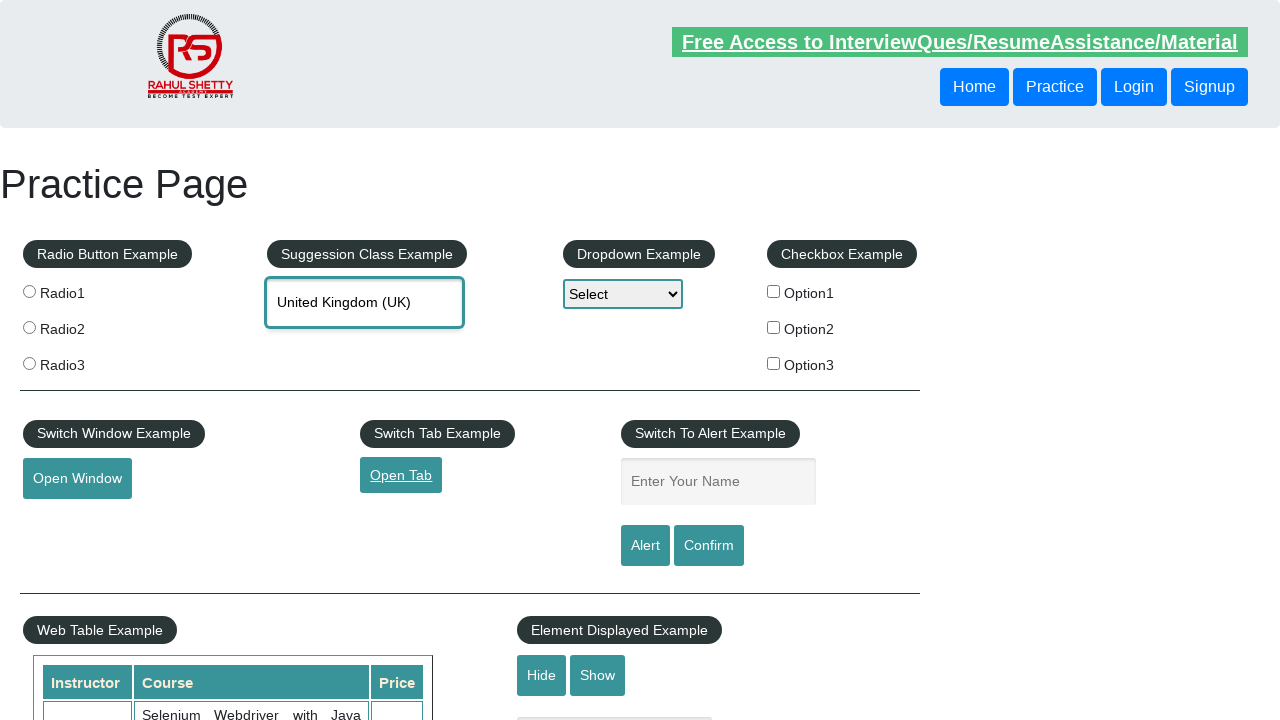

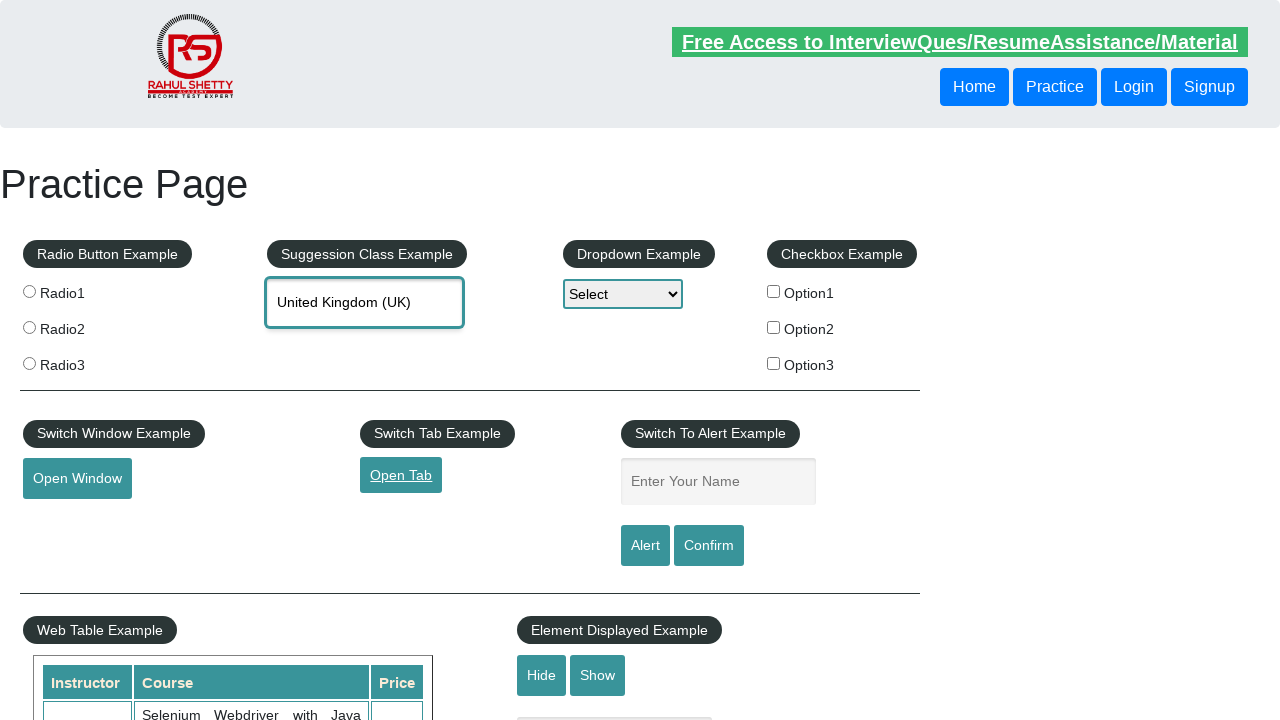